Tests iframe handling by locating a frame and filling a text input field within it

Starting URL: https://ui.vision/demo/webtest/frames/

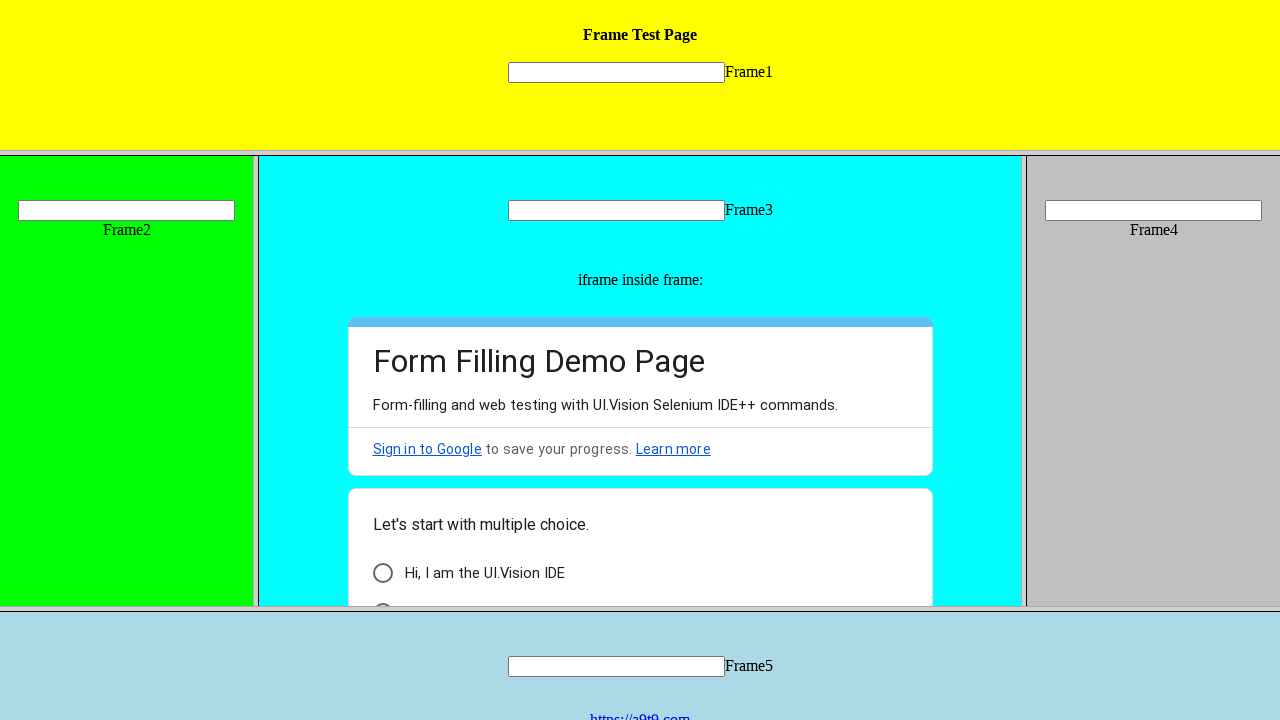

Located frame with src='frame_1.html'
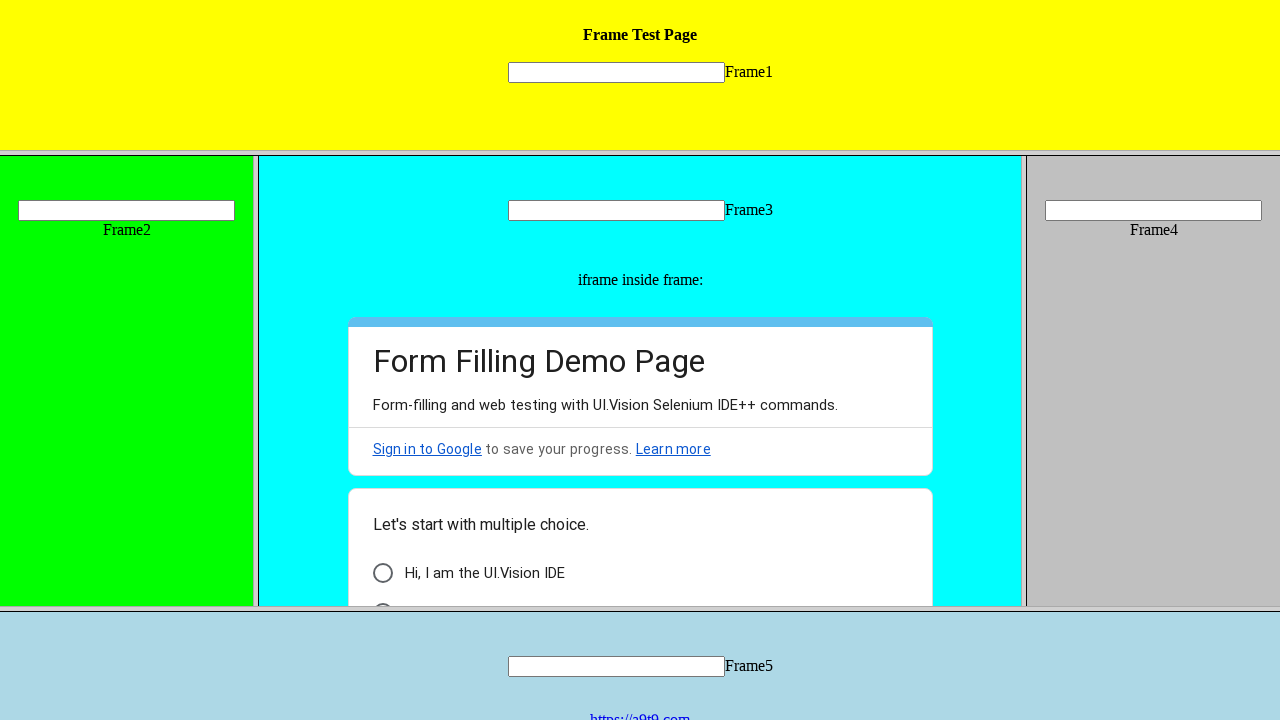

Filled text input field within frame with 'dev' on xpath=//*[@src="frame_1.html"] >> internal:control=enter-frame >> xpath=//*[@nam
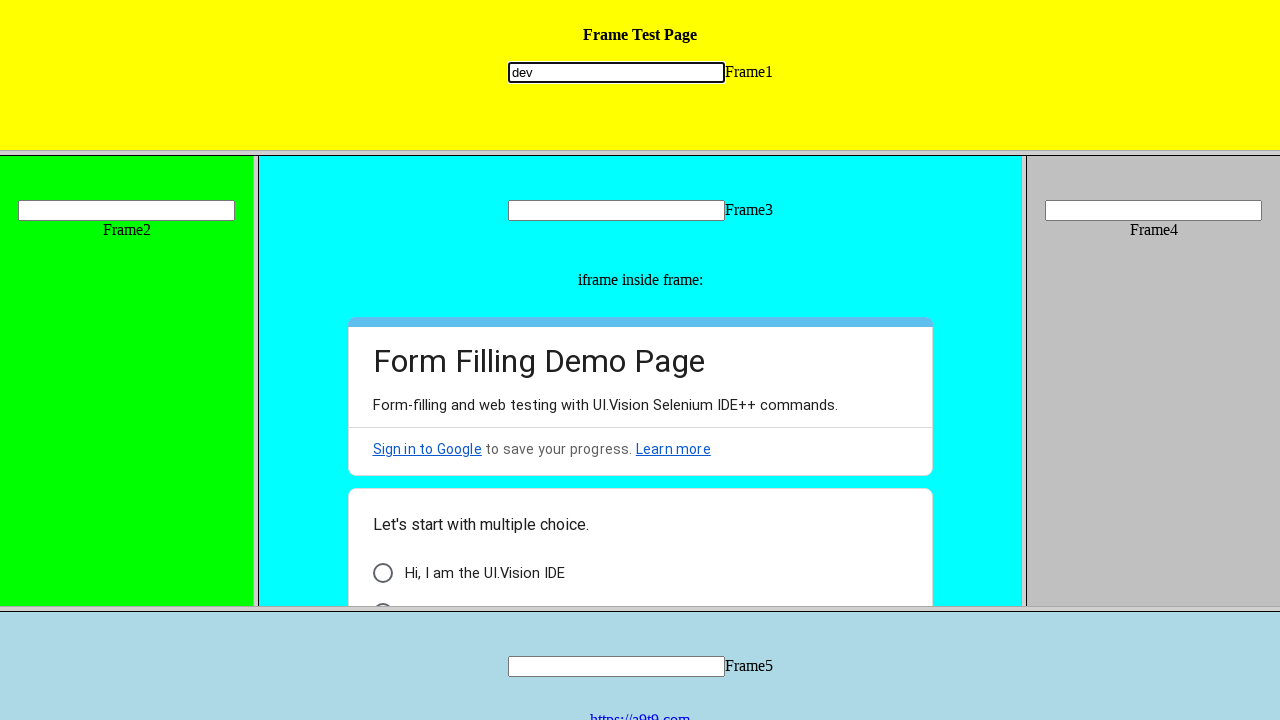

Waited 3 seconds for action to complete
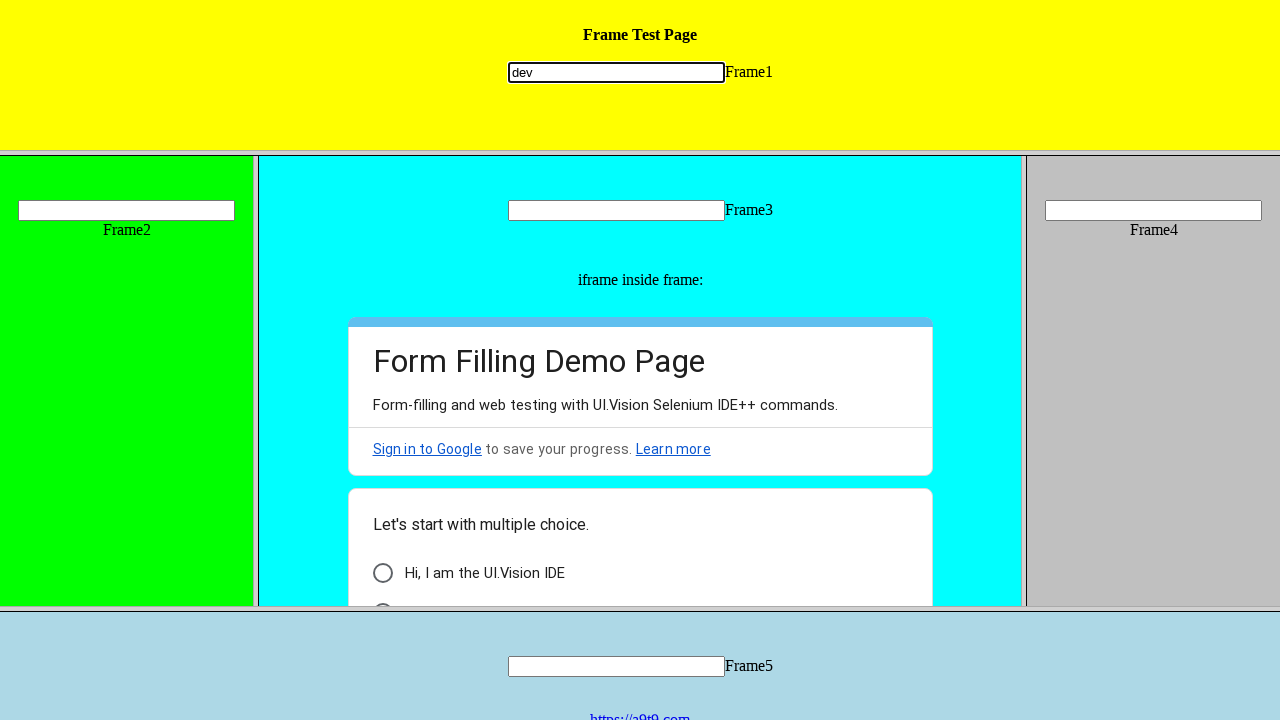

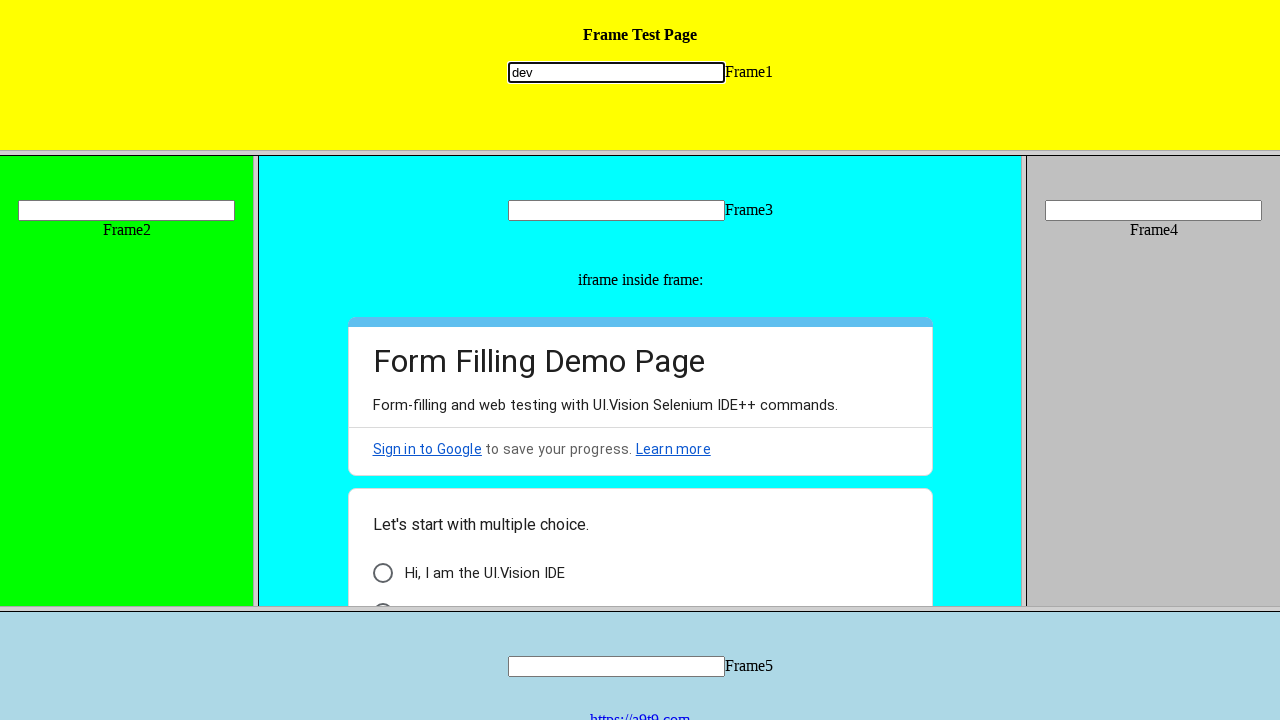